Tests checkbox functionality by clicking on a checkbox option on the practice page

Starting URL: https://rahulshettyacademy.com/AutomationPractice/

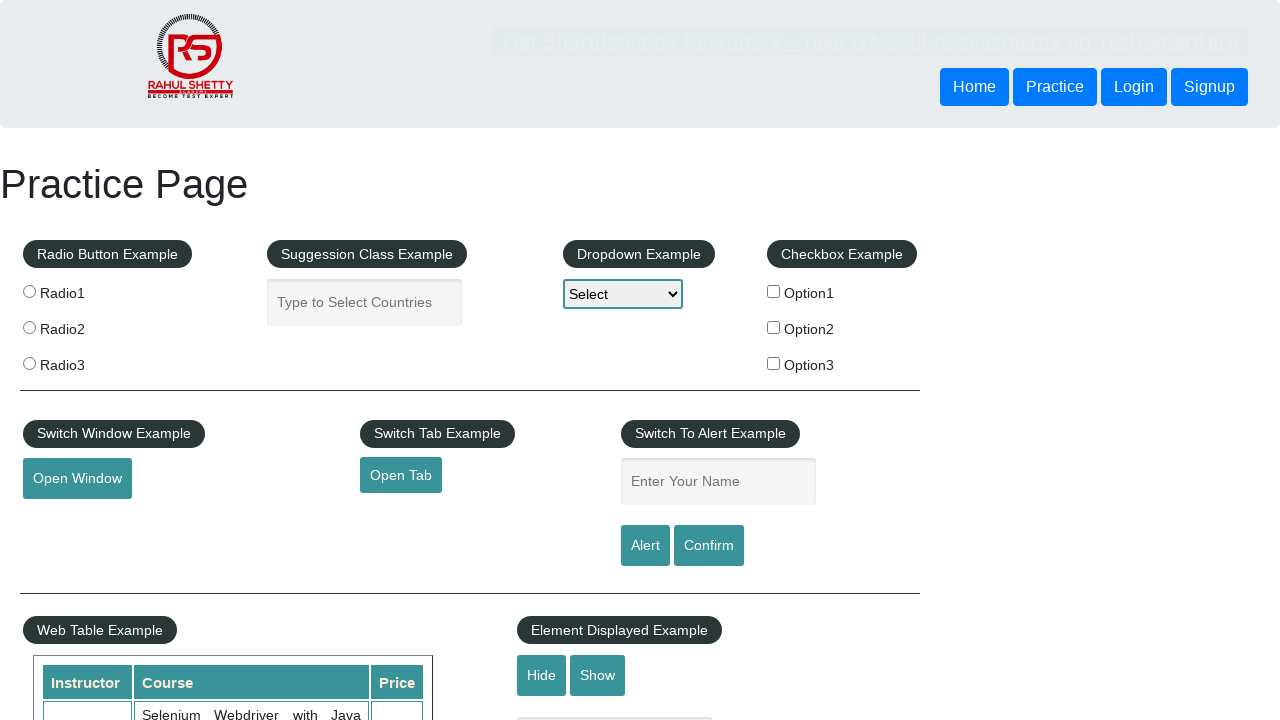

Navigated to practice page
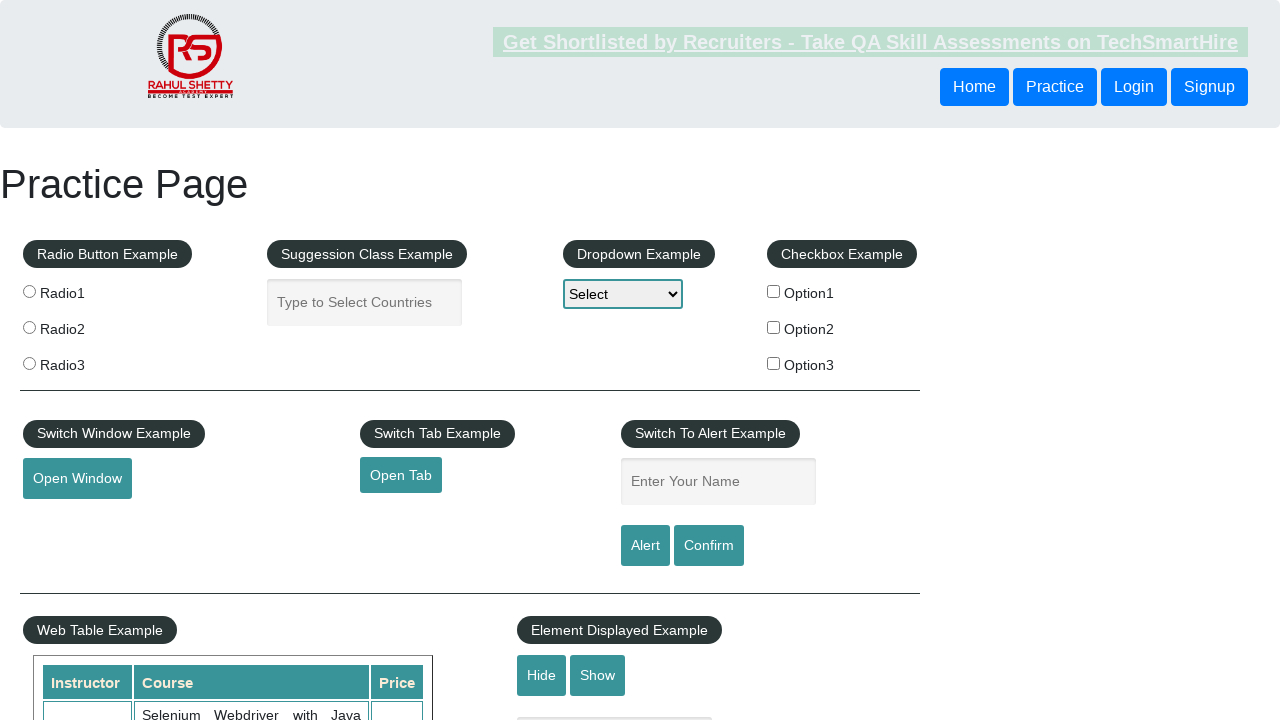

Clicked on checkbox option 1 at (774, 291) on input#checkBoxOption1
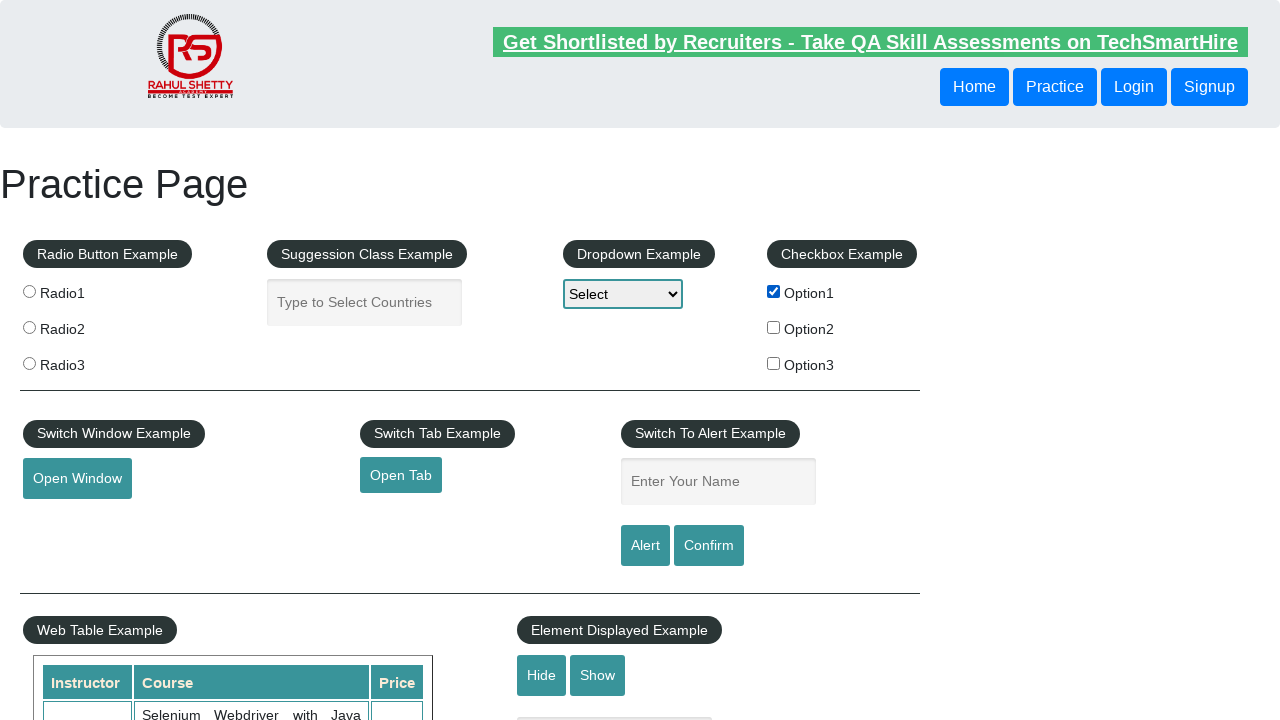

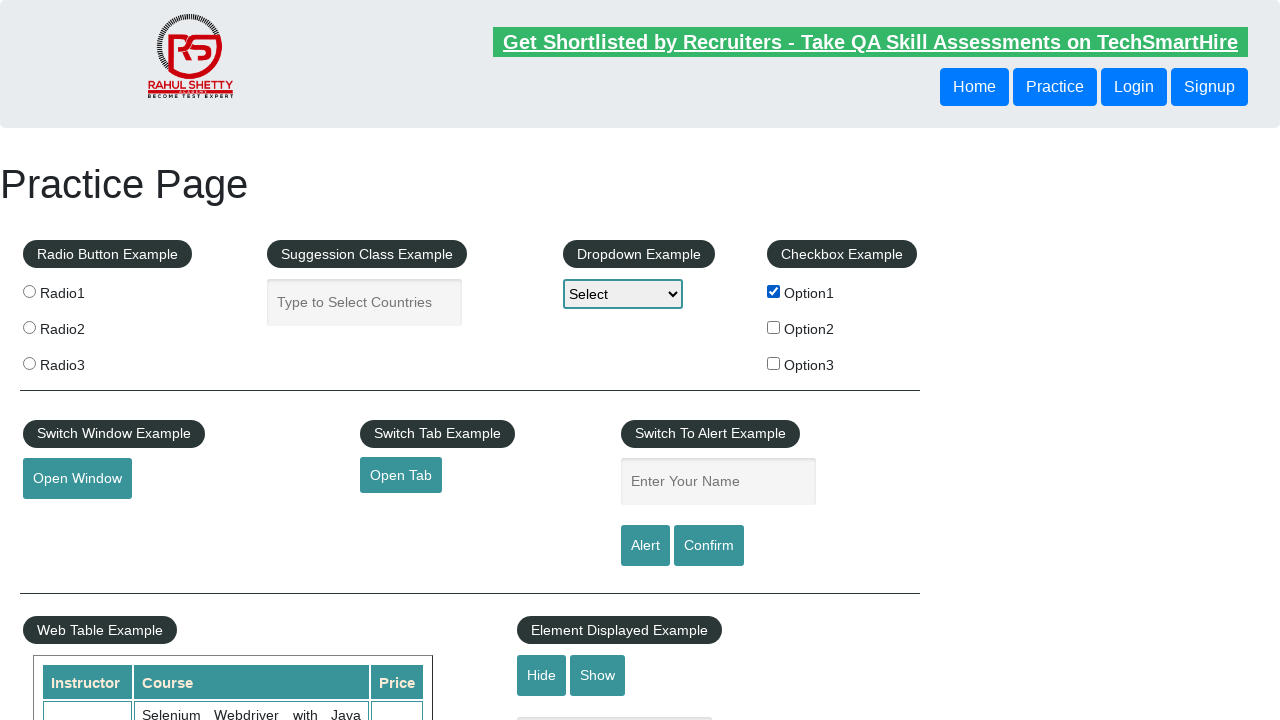